Tests the 'Only My Issues' filter by clicking the filter button and verifying that the number of visible cards is reduced.

Starting URL: https://jira.trungk18.com/project/board

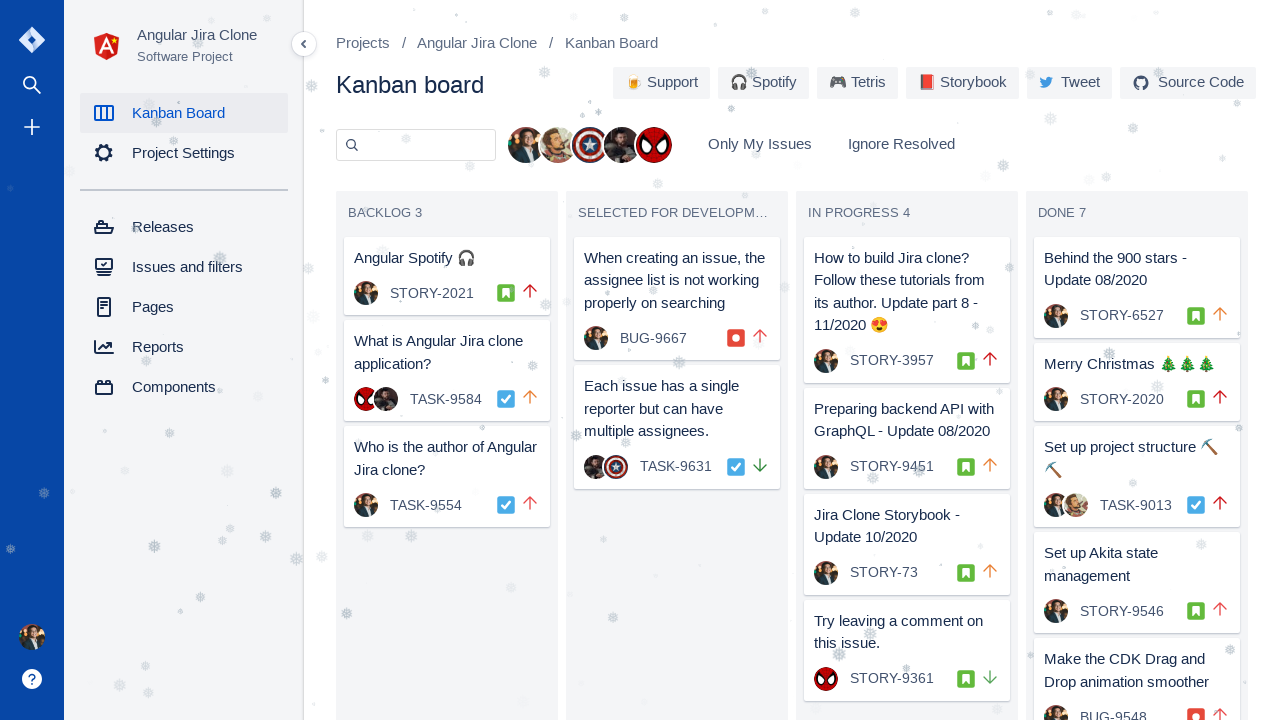

Board loaded - #Backlog selector found
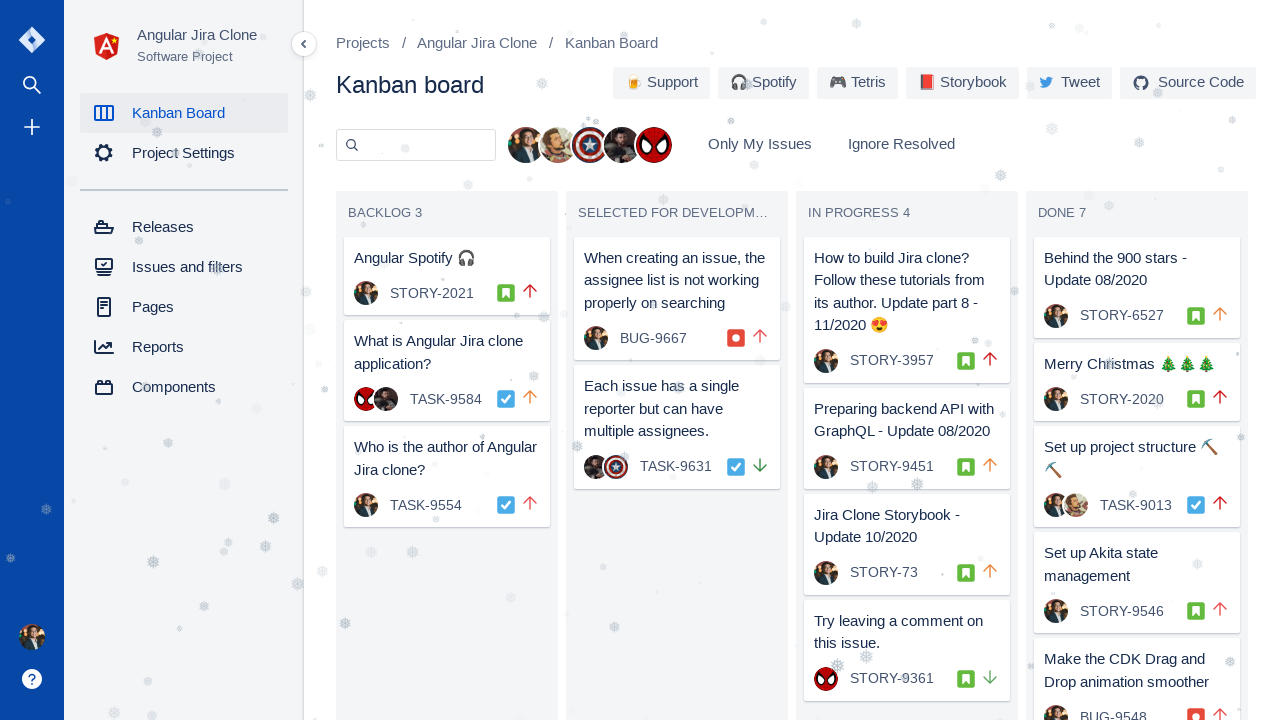

Counted initial cards: 16 issue cards visible
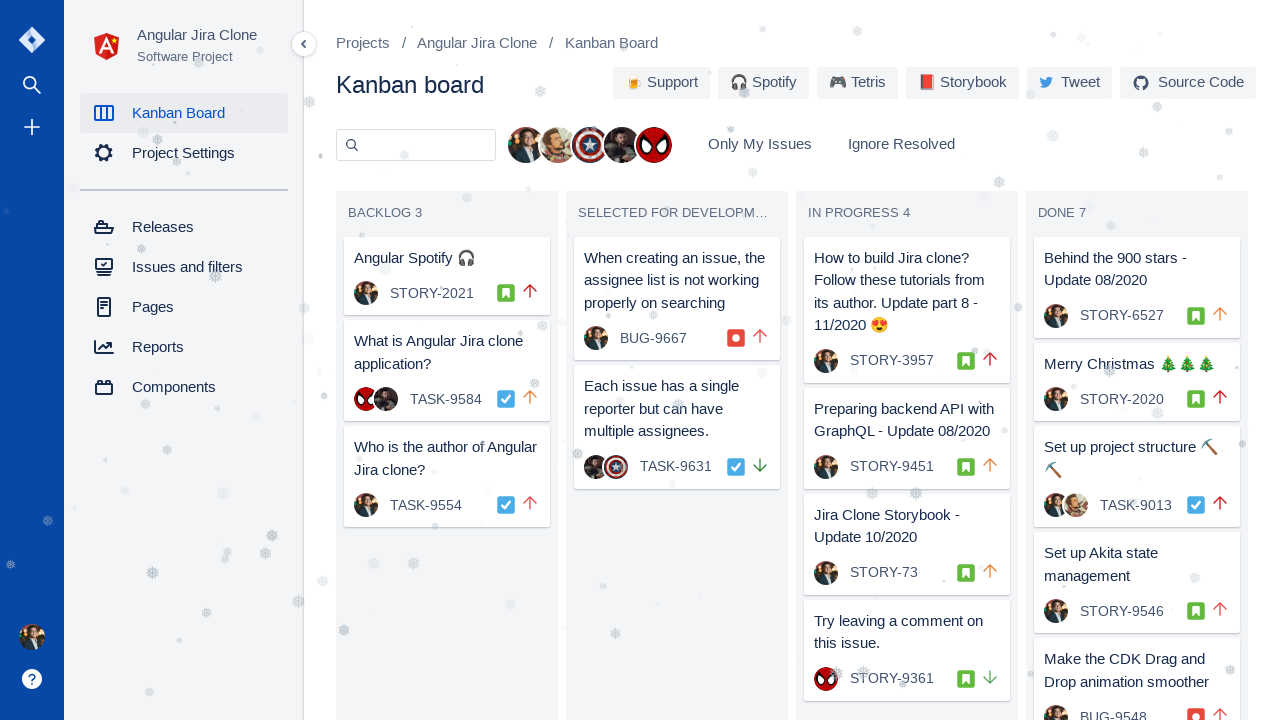

Assertion passed: initial card count (16) is greater than 0
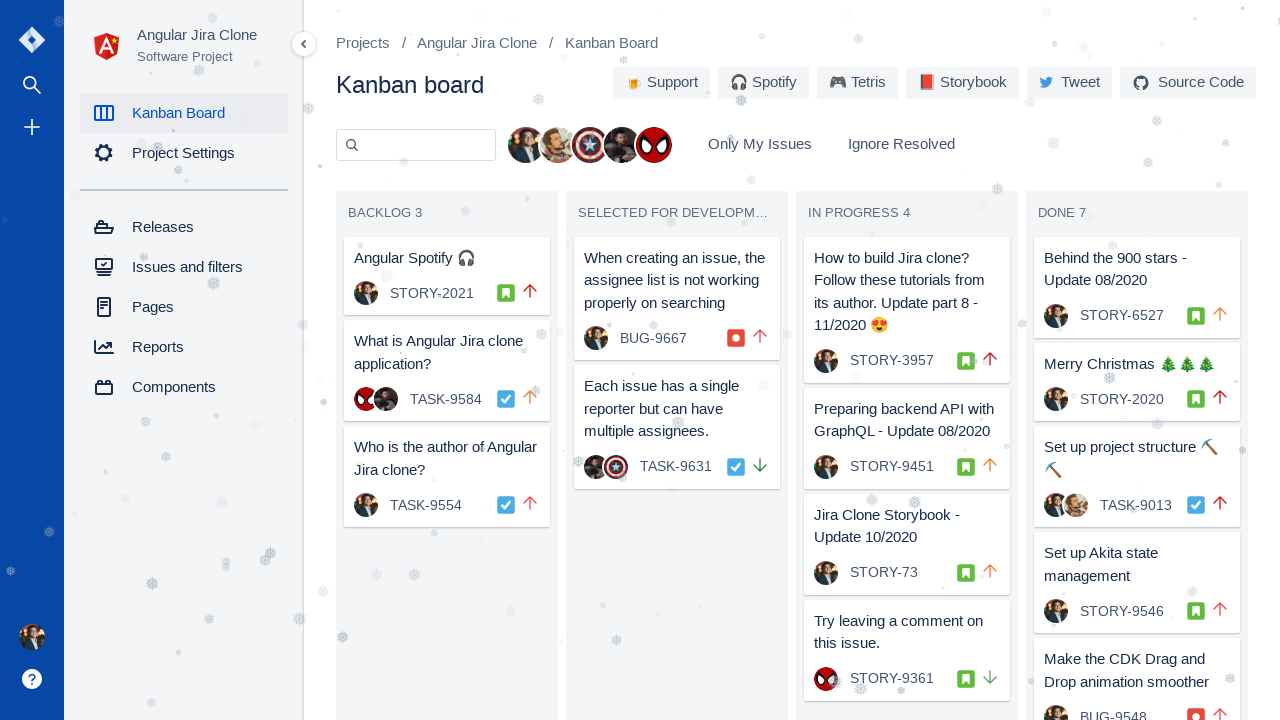

Clicked 'Only My Issues' filter button at (760, 144) on button:has-text('Only My Issues')
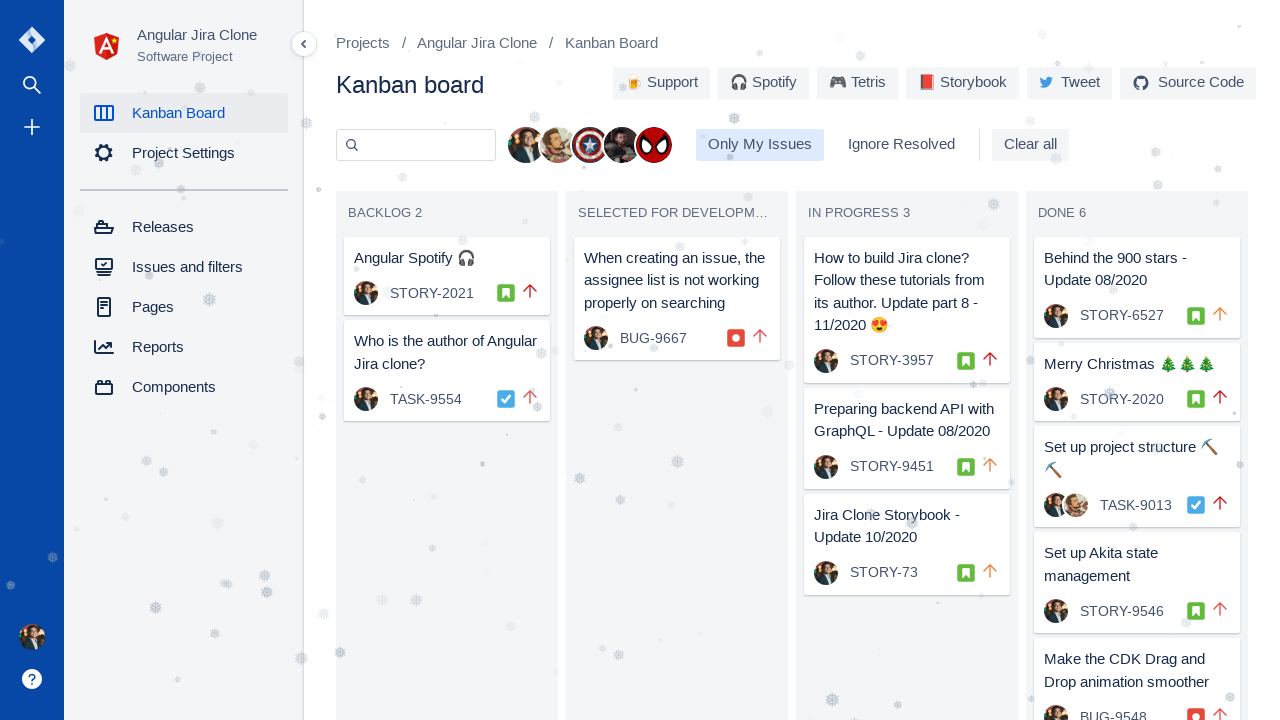

Counted filtered cards: 12 issue cards visible after filter
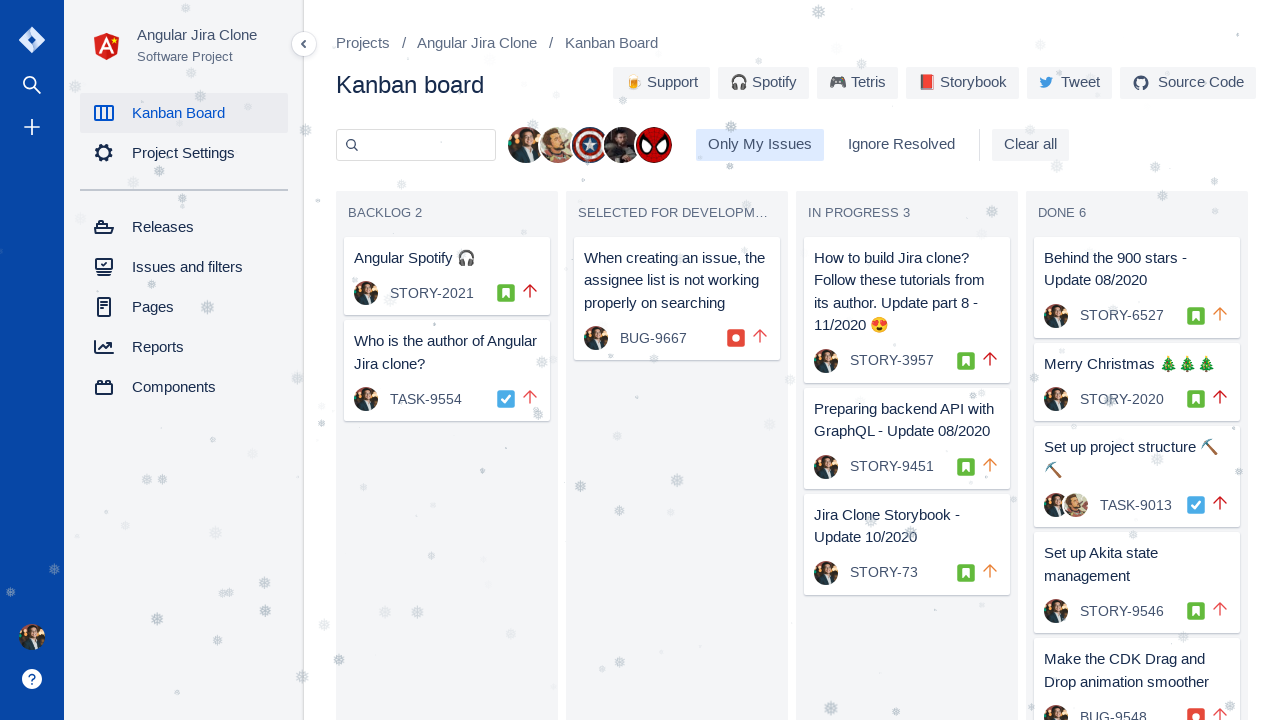

Assertion passed: filtered count (12) is less than initial count (16)
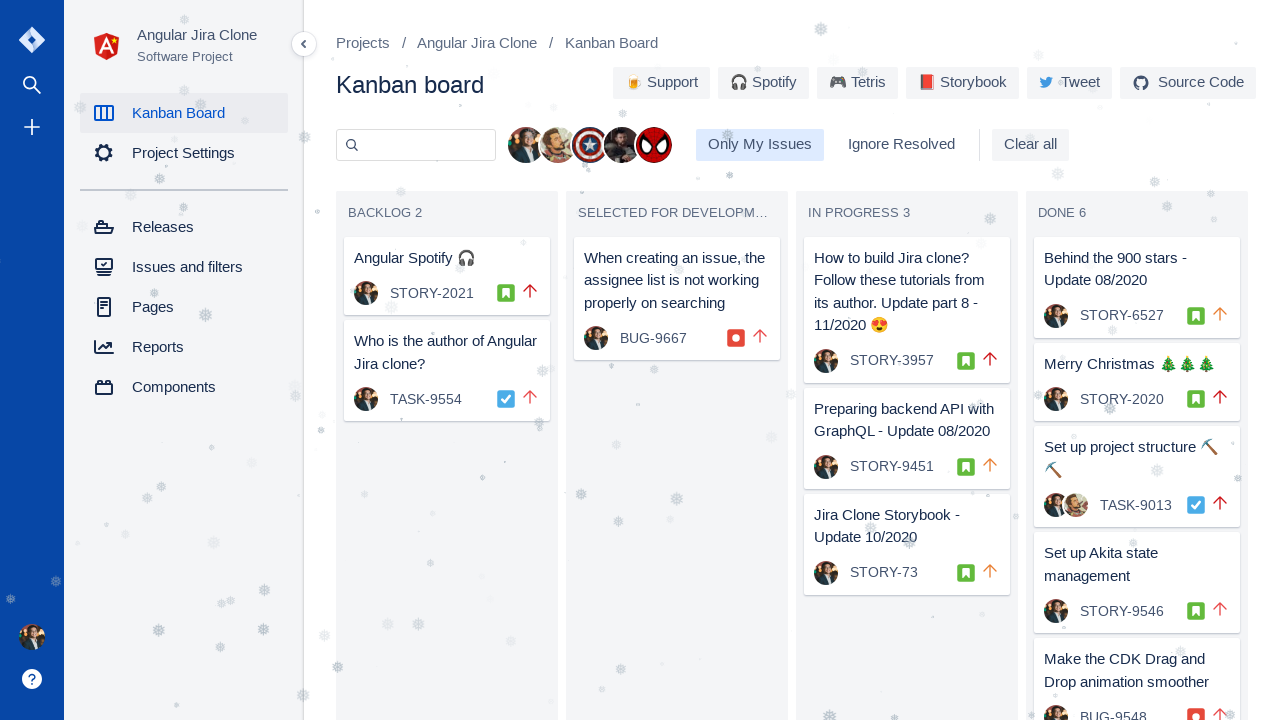

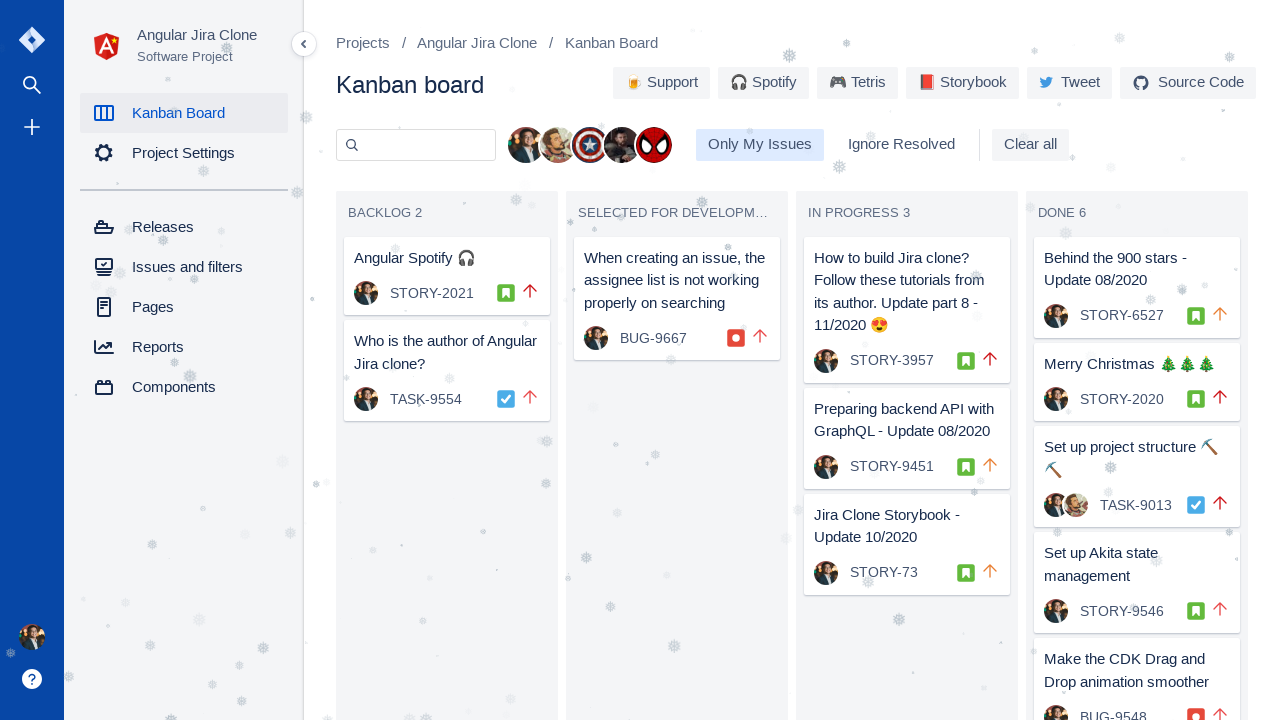